Navigates to Hong Kong Exchange ETP quote page and verifies that AUM (Assets Under Management) data elements are displayed on the page.

Starting URL: https://www.hkex.com.hk/Market-Data/Securities-Prices/Exchange-Traded-Products/Exchange-Traded-Products-Quote?sym=9008&sc_lang=en

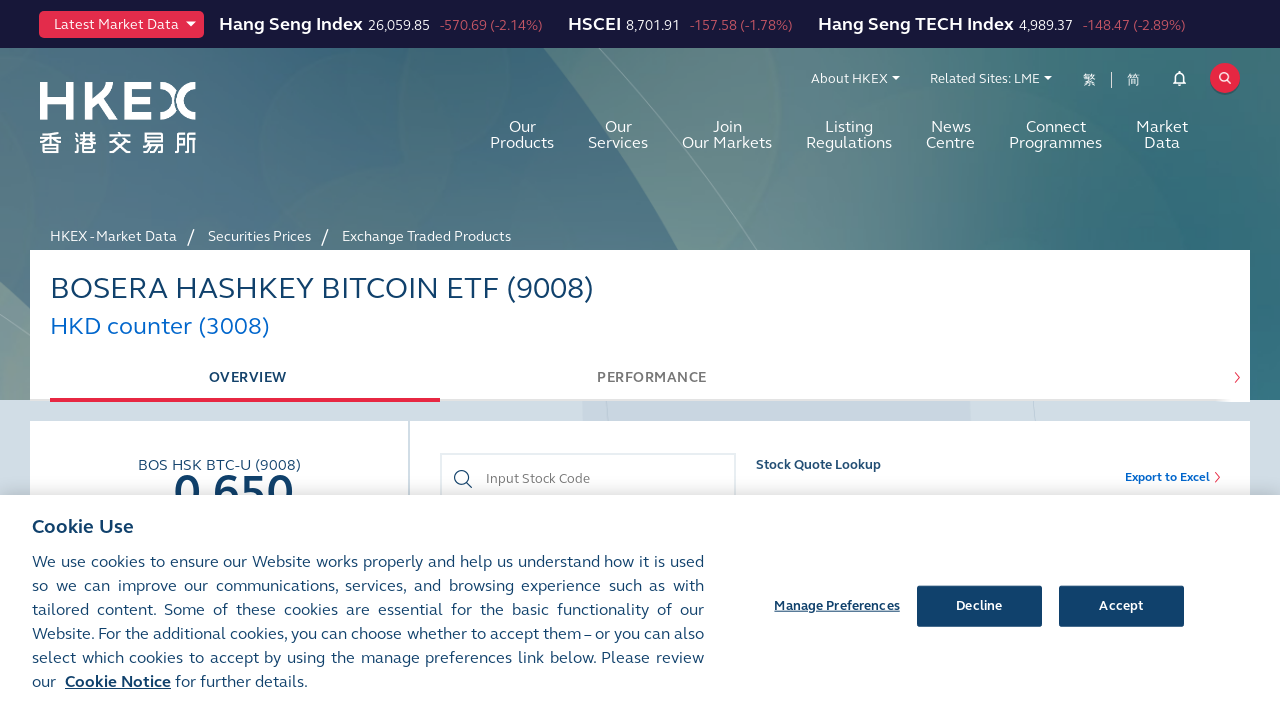

Waited for page to reach networkidle load state
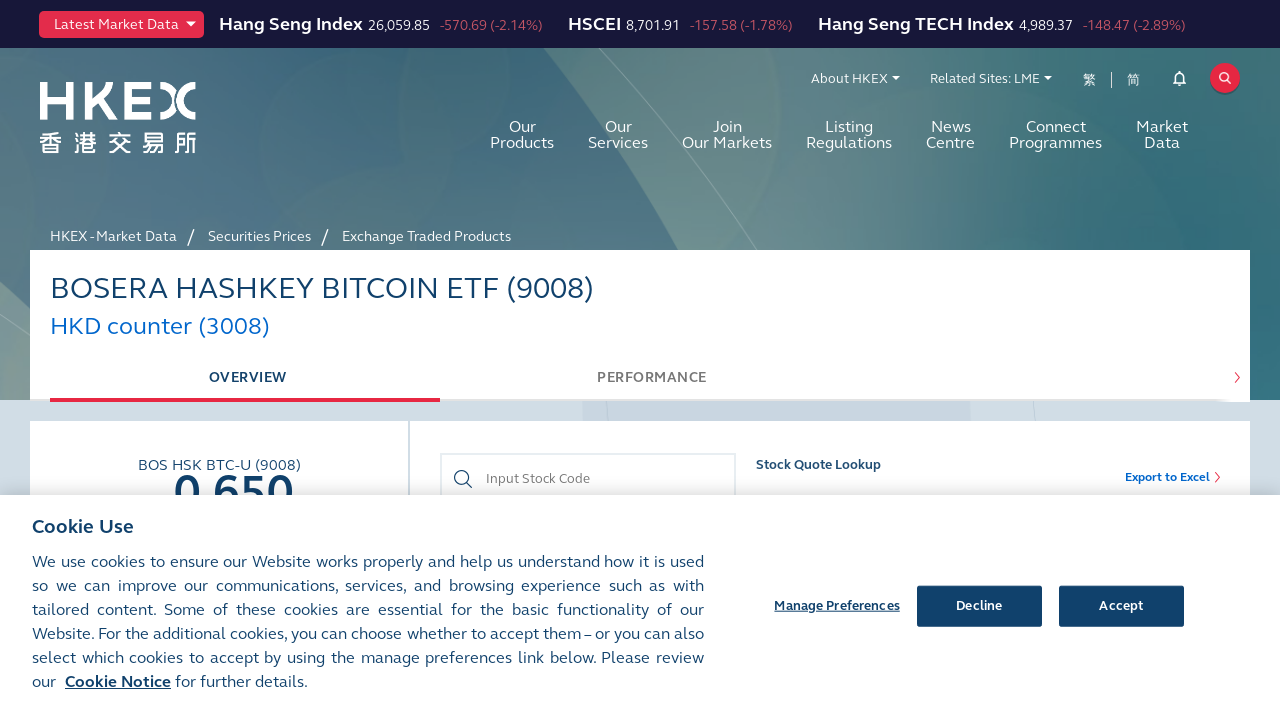

AUM data container element became visible
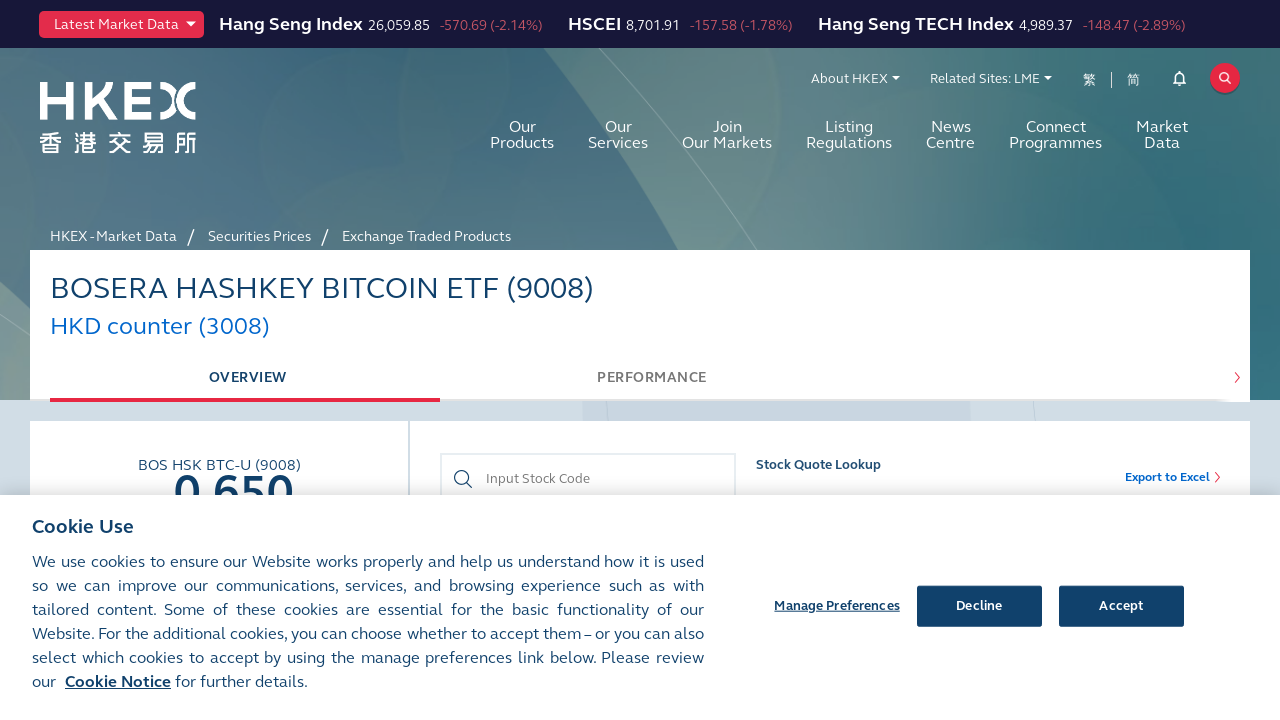

AUM value element (dt.col_aum) is present on page
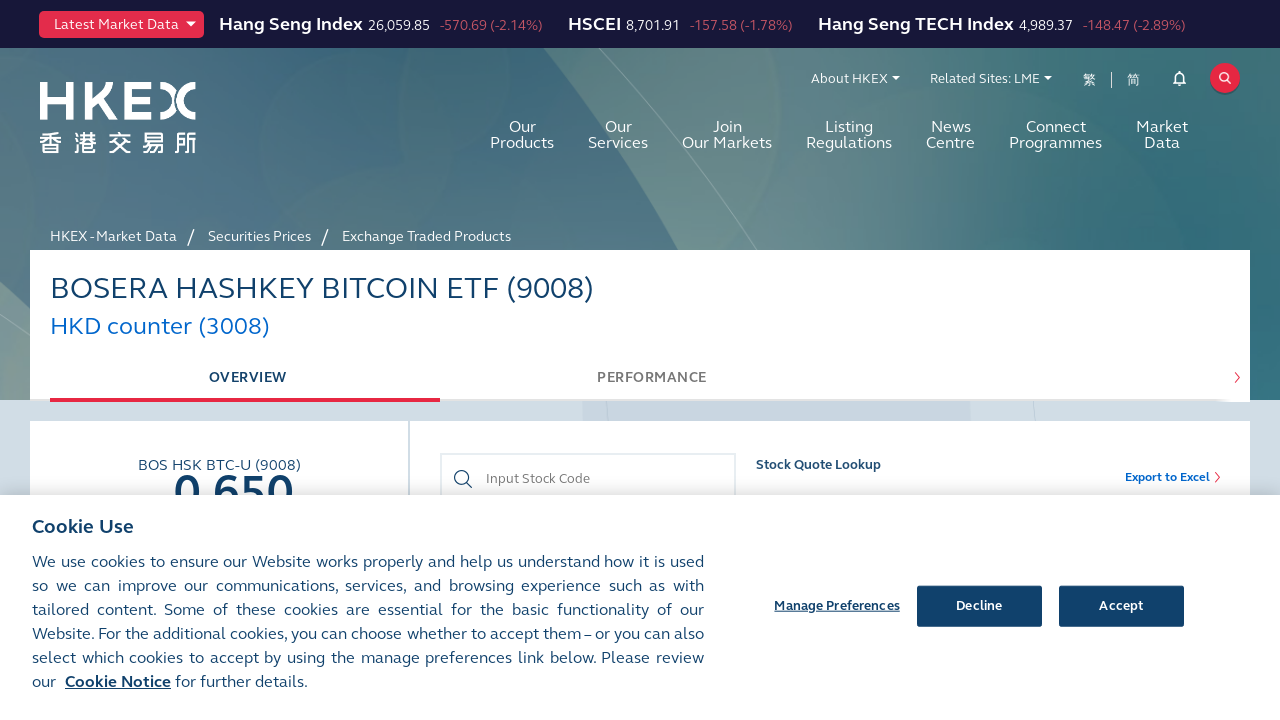

AUM date element (dt.col_aum_date) is present on page
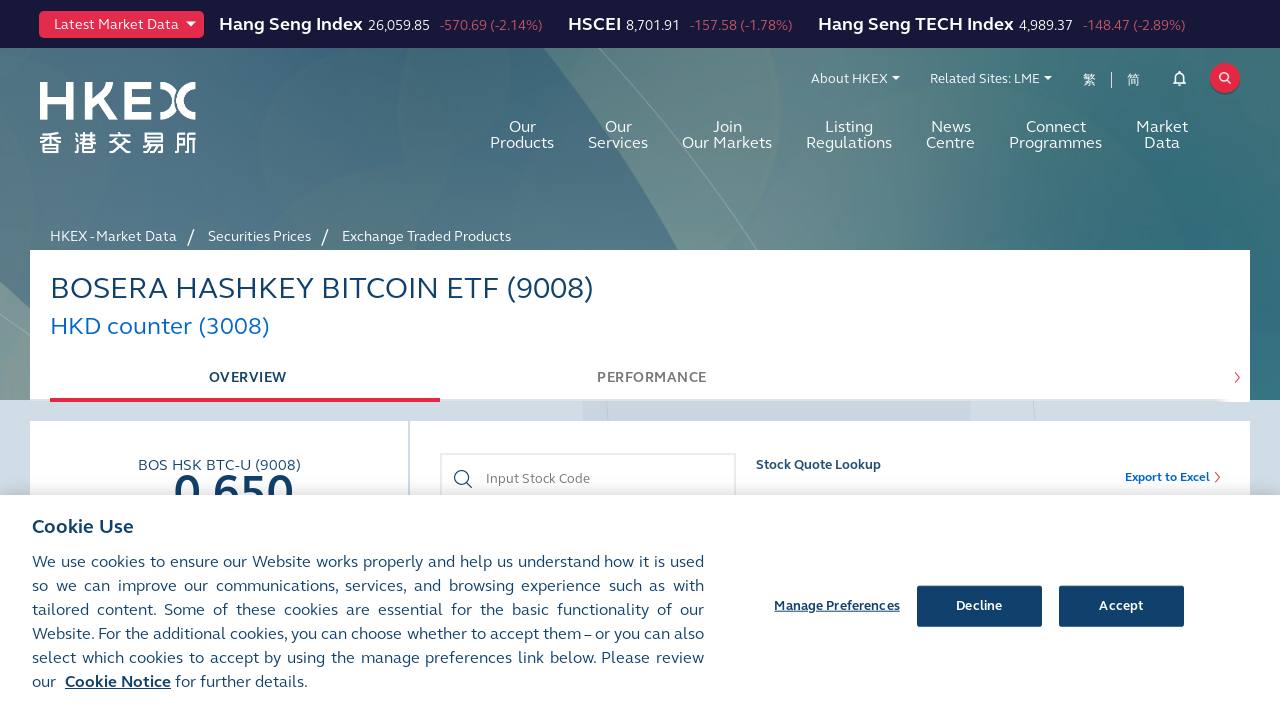

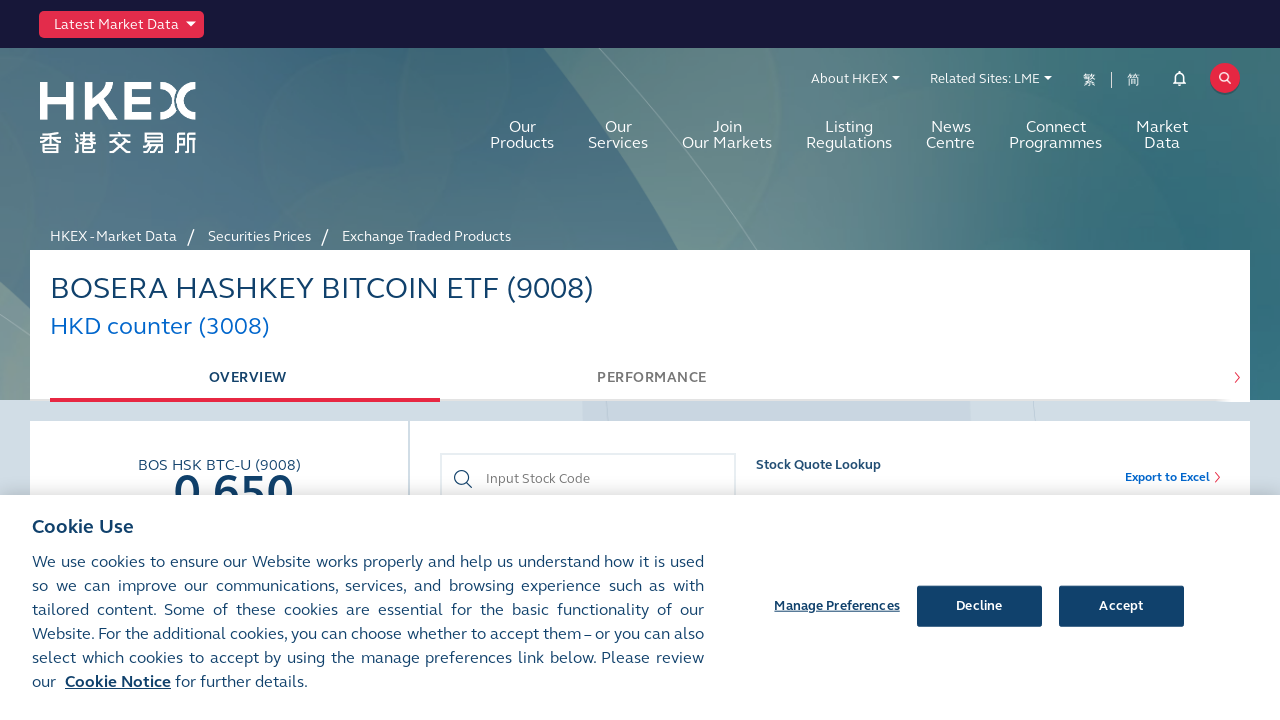